Tests text input functionality by filling an input box with a button name, clicking a button, and verifying the button text updates to match the input value.

Starting URL: http://www.uitestingplayground.com/textinput

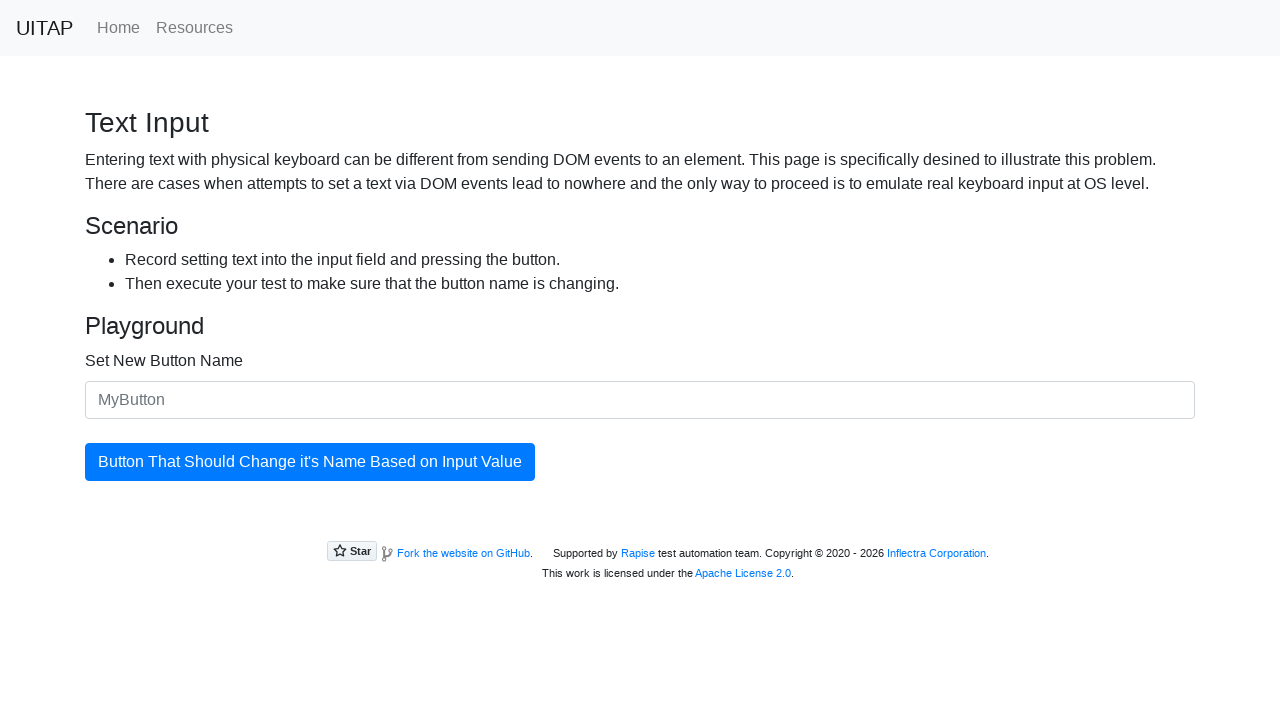

Filled input box with 'The Best Button' on #newButtonName
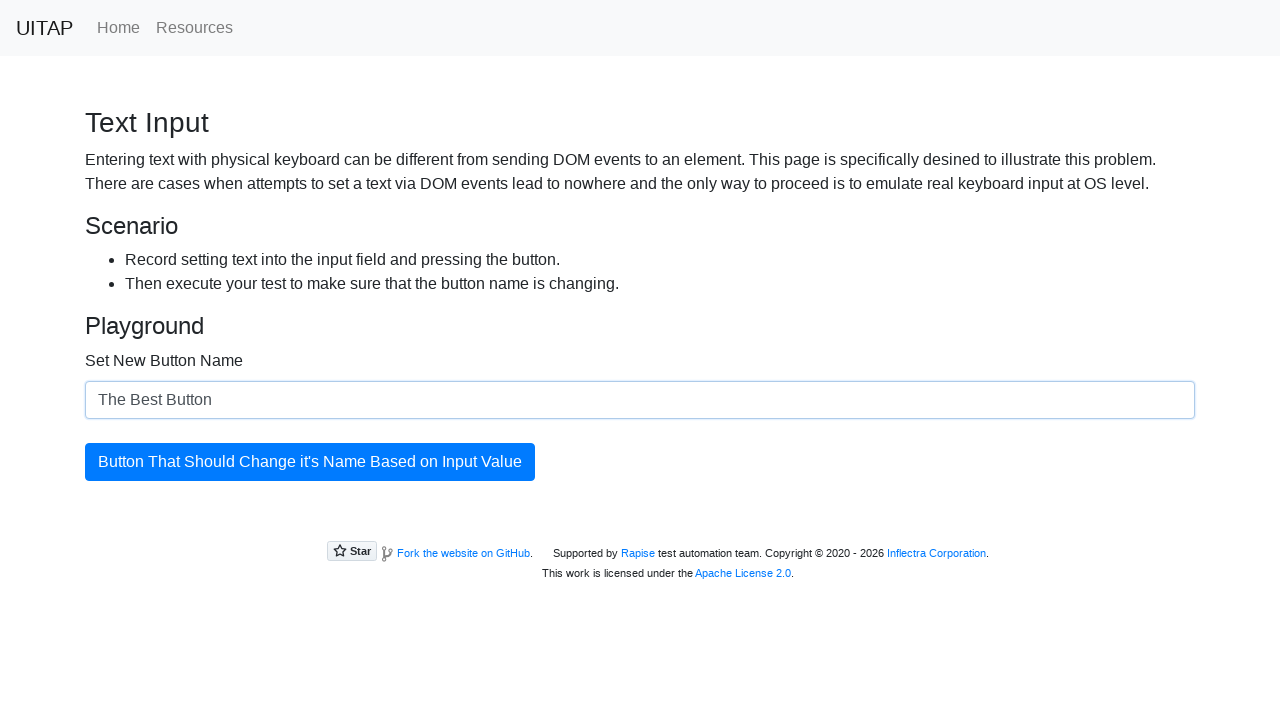

Clicked the updating button at (310, 462) on #updatingButton
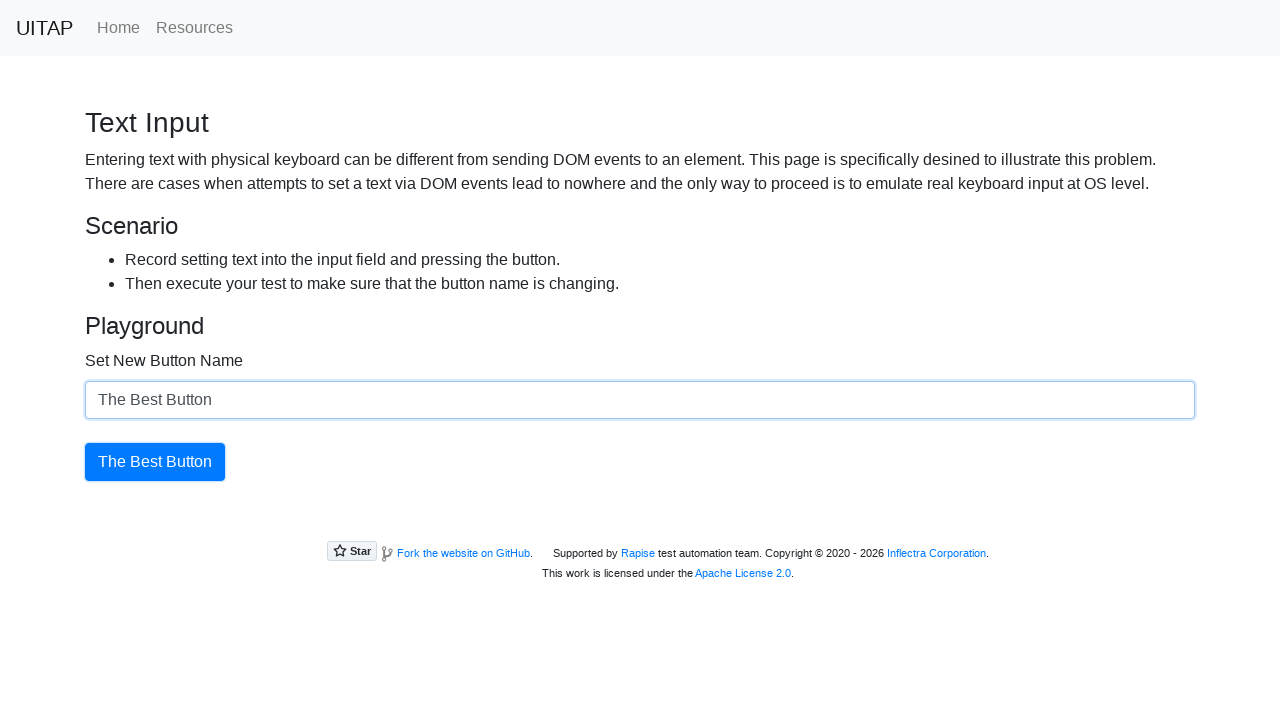

Verified button text updated to 'The Best Button'
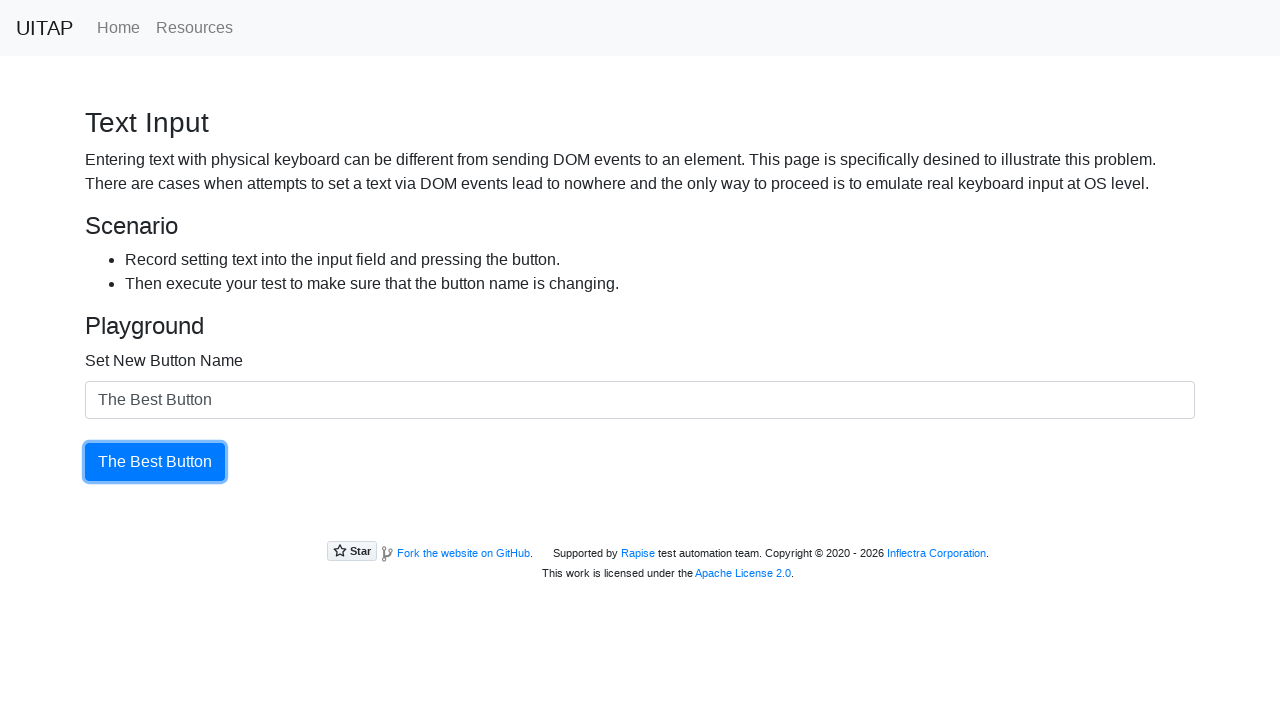

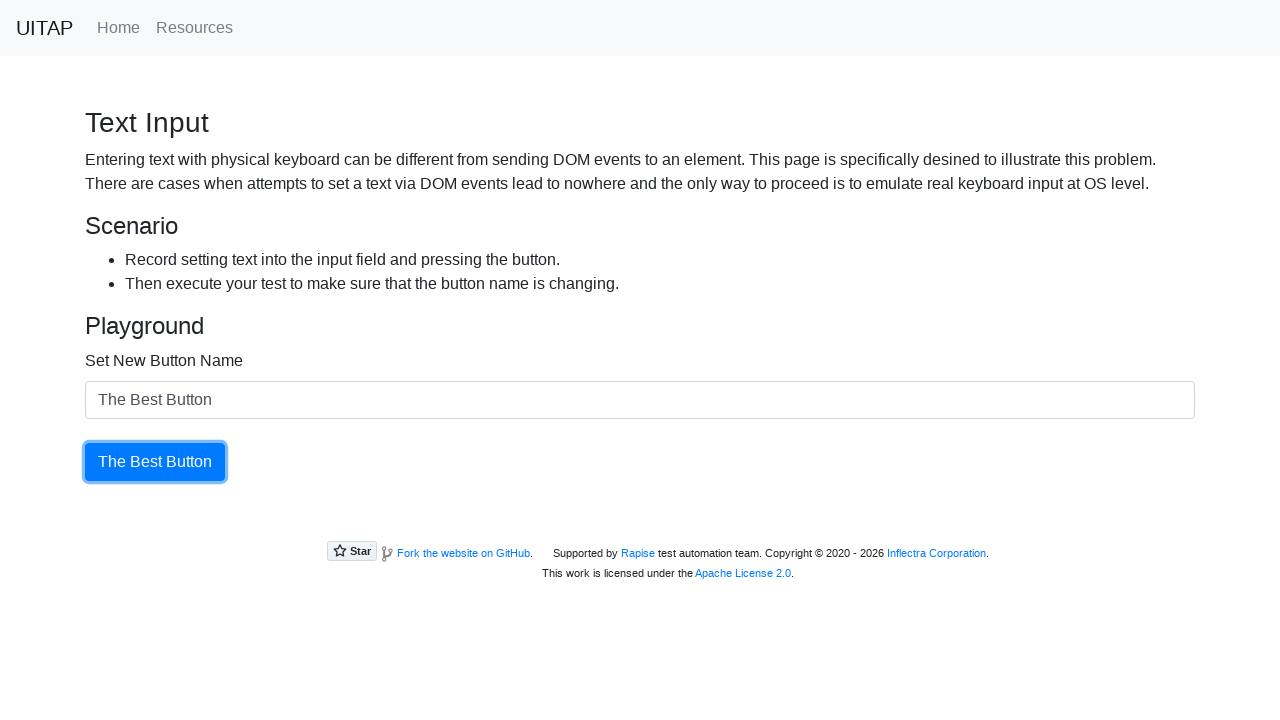